Tests dynamic controls functionality by clicking Remove button, verifying "It's gone!" message appears, then clicking Add button and verifying "It's back!" message appears using implicit wait.

Starting URL: https://the-internet.herokuapp.com/dynamic_controls

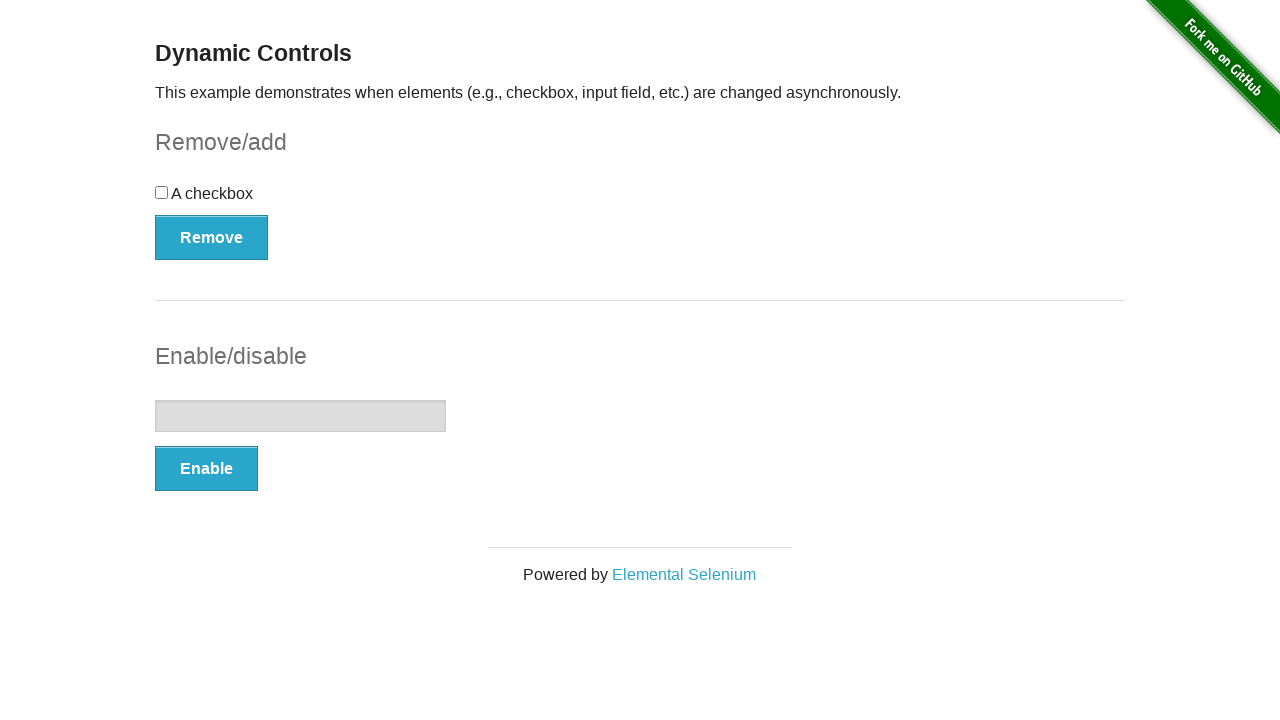

Clicked Remove button to trigger dynamic control removal at (212, 237) on xpath=//*[text()='Remove']
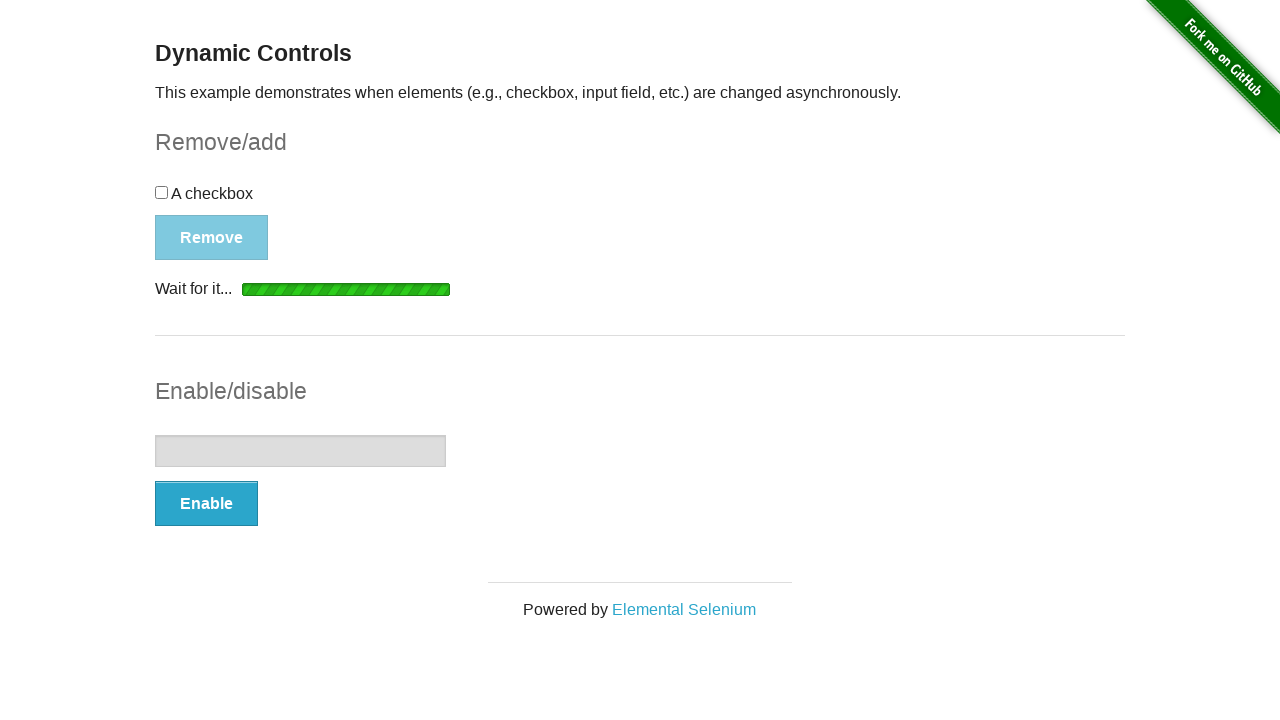

Verified 'It's gone!' message is visible after removing control
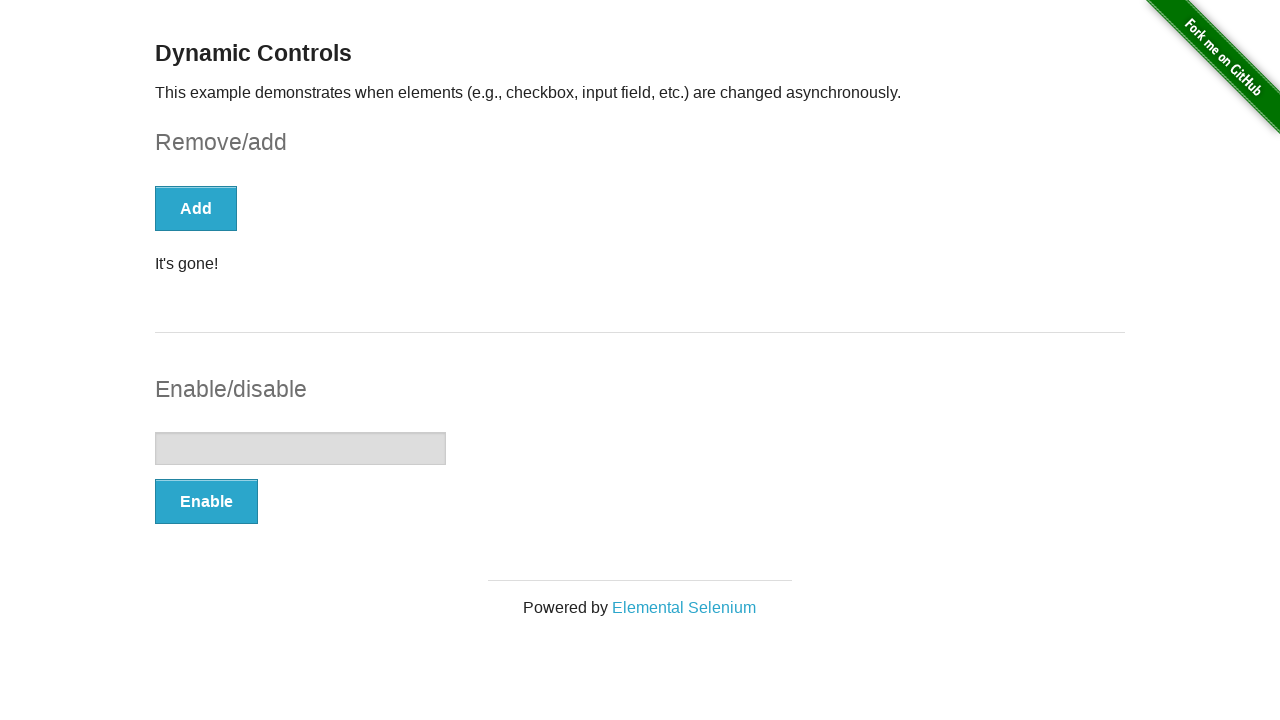

Clicked Add button to restore dynamic control at (196, 208) on xpath=//button[text()='Add']
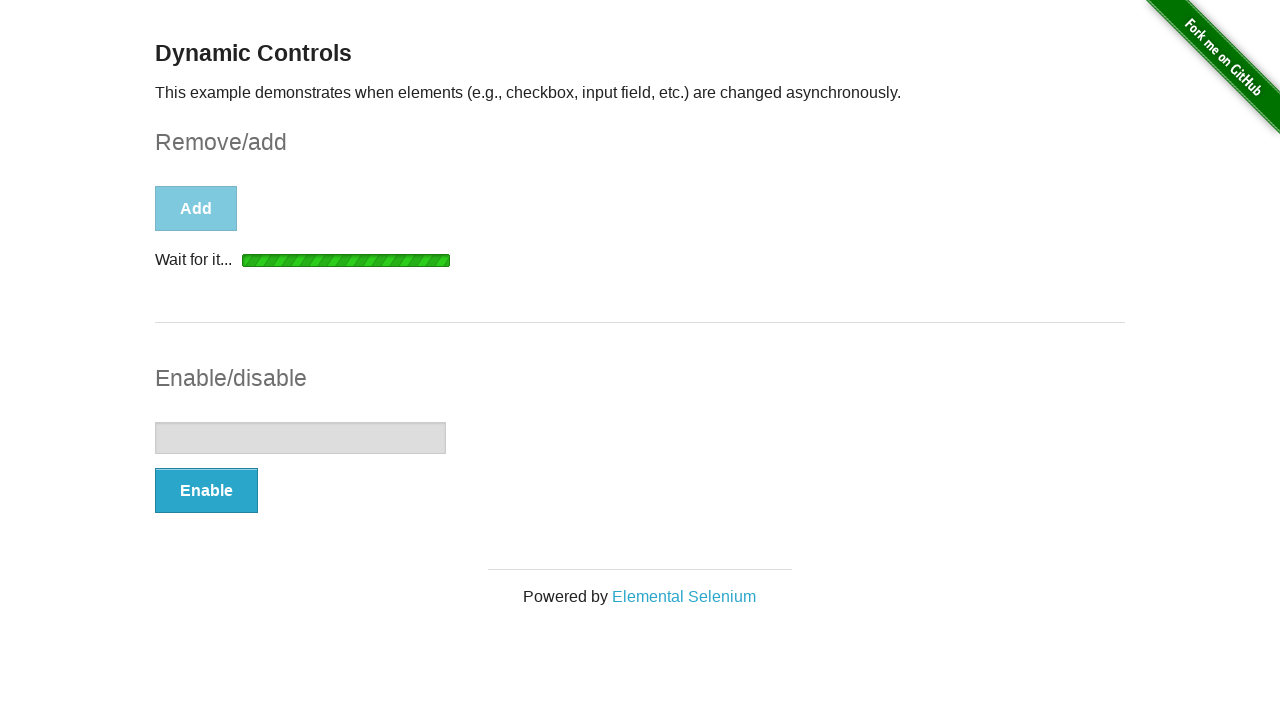

Verified 'It's back!' message is visible after restoring control
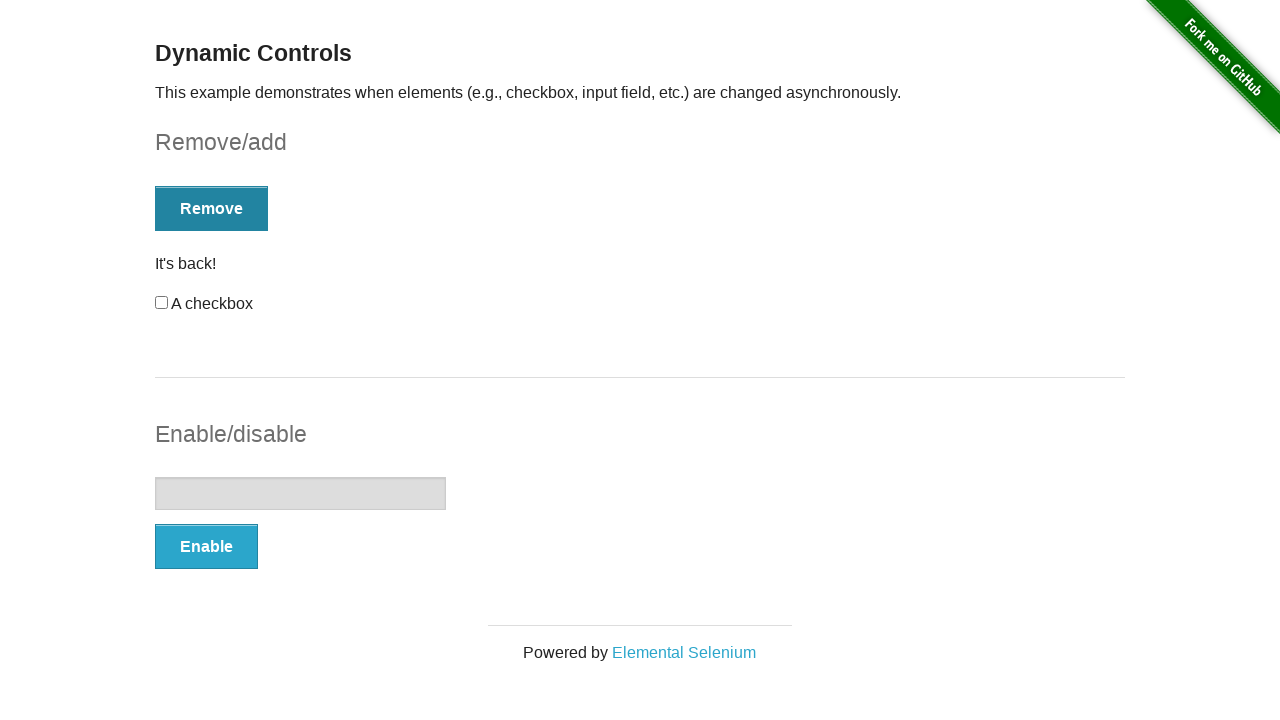

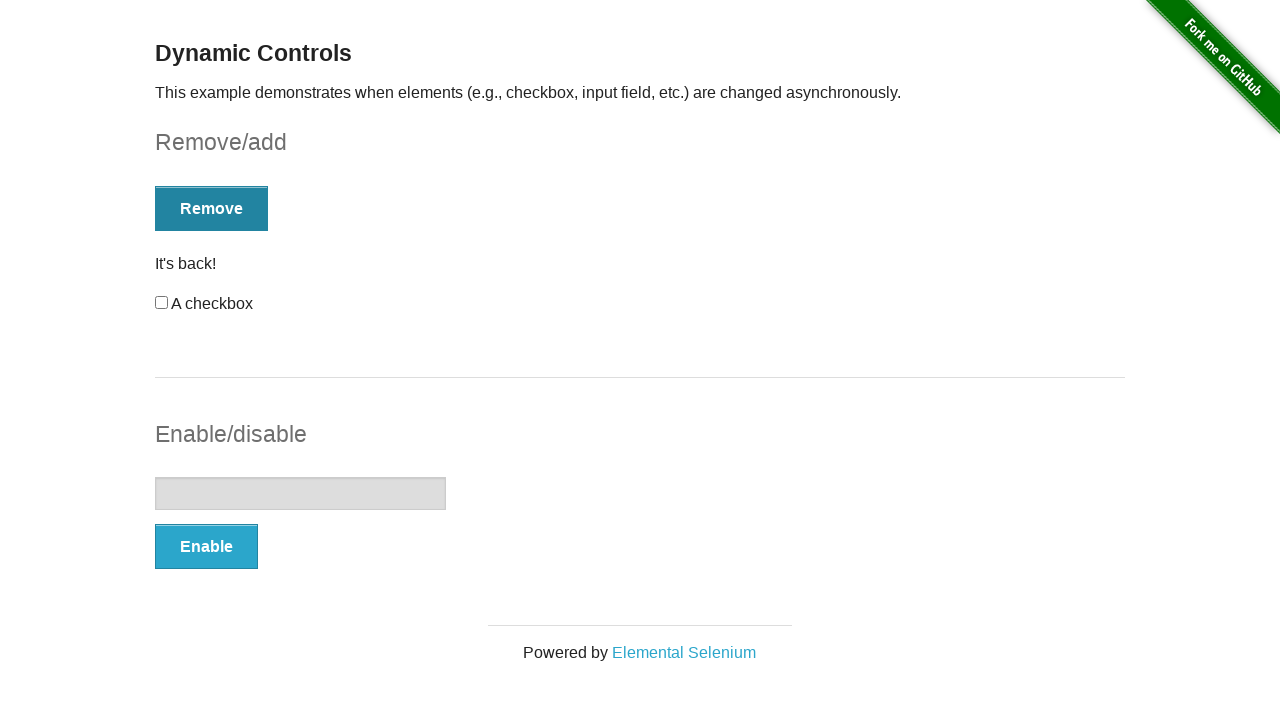